Tests the Automation Exercise website by verifying the number of links on the homepage, navigating to the Products page, and checking if the special offer element is displayed

Starting URL: https://www.automationexercise.com

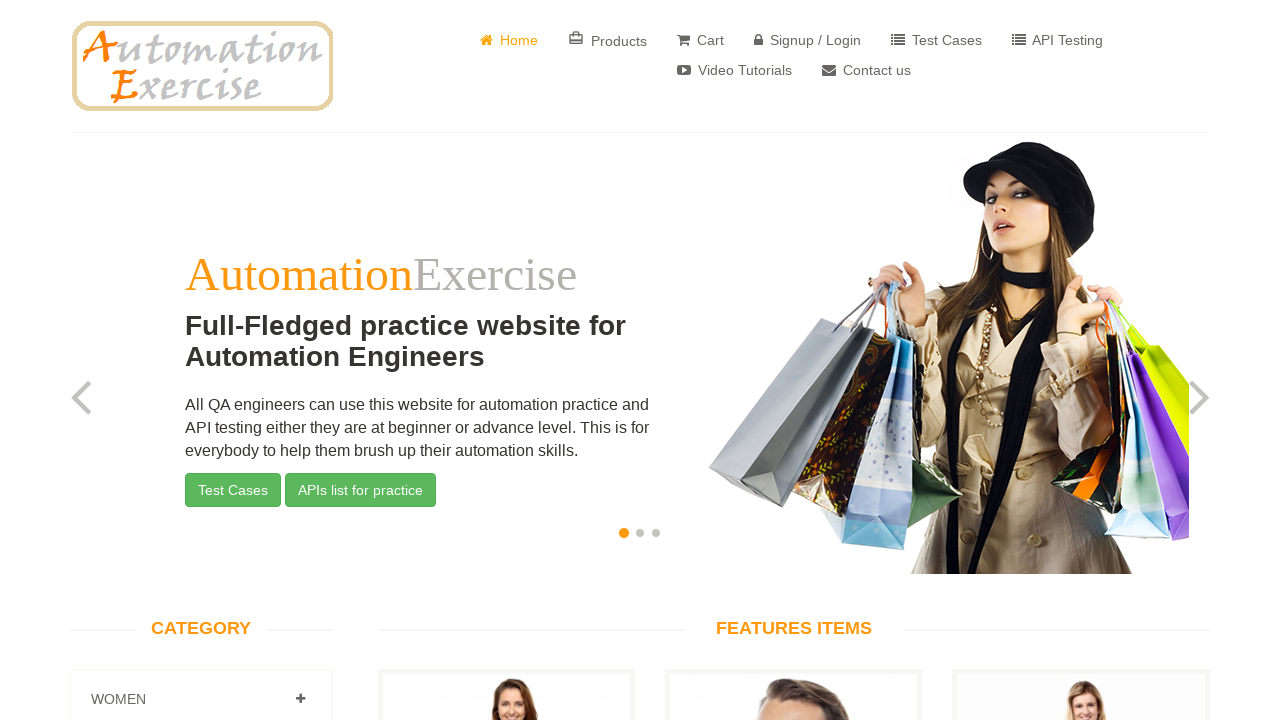

Retrieved all link elements from homepage
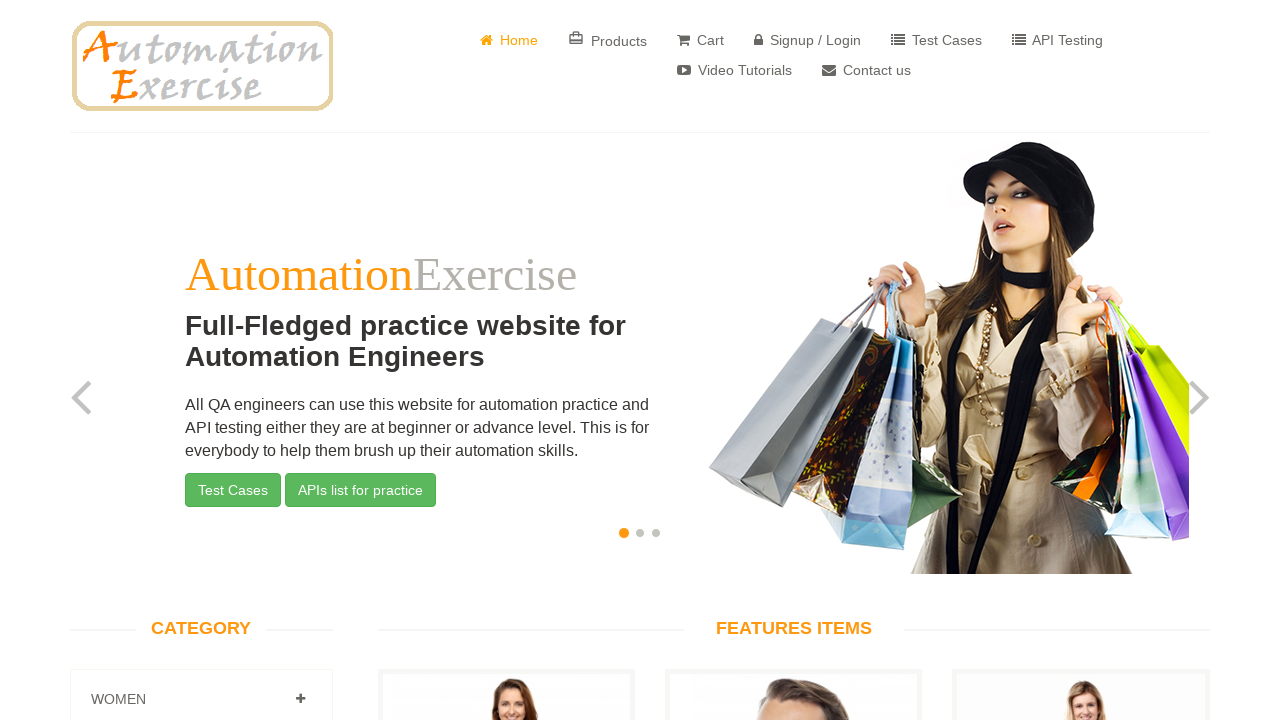

Verified link count: Expected 147, found 147
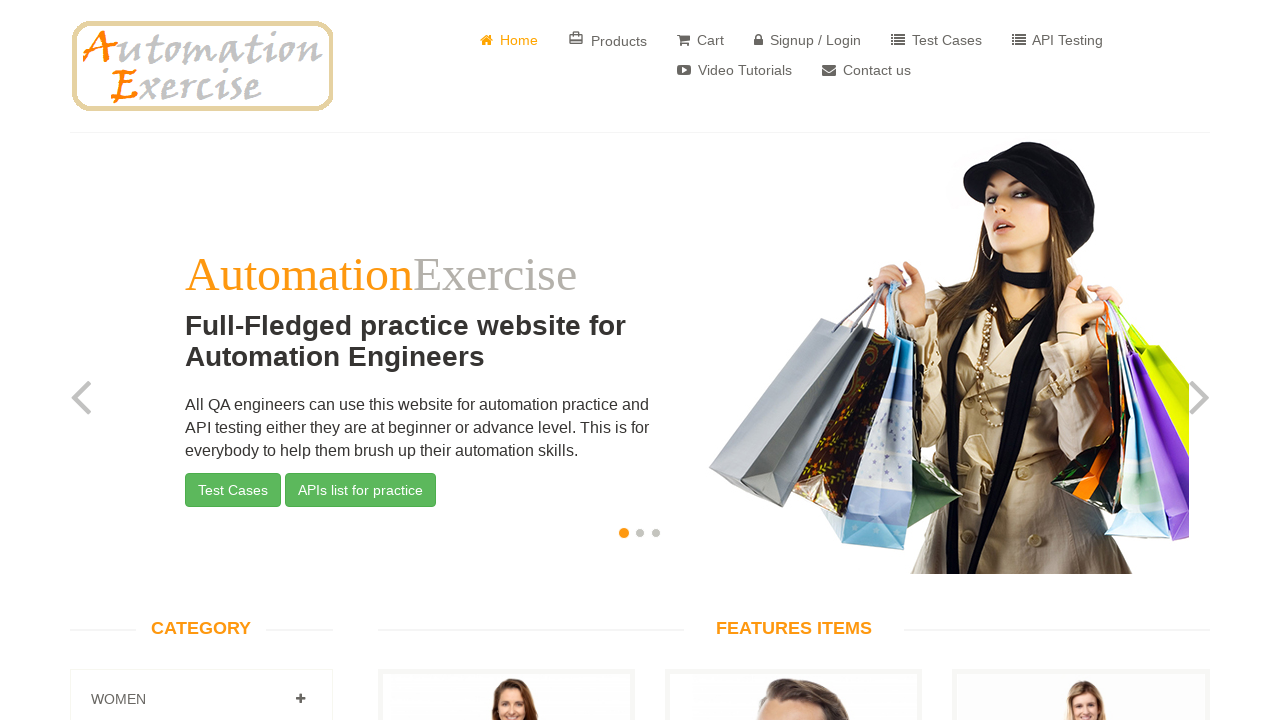

Clicked on Products link at (608, 40) on a:has-text('Products')
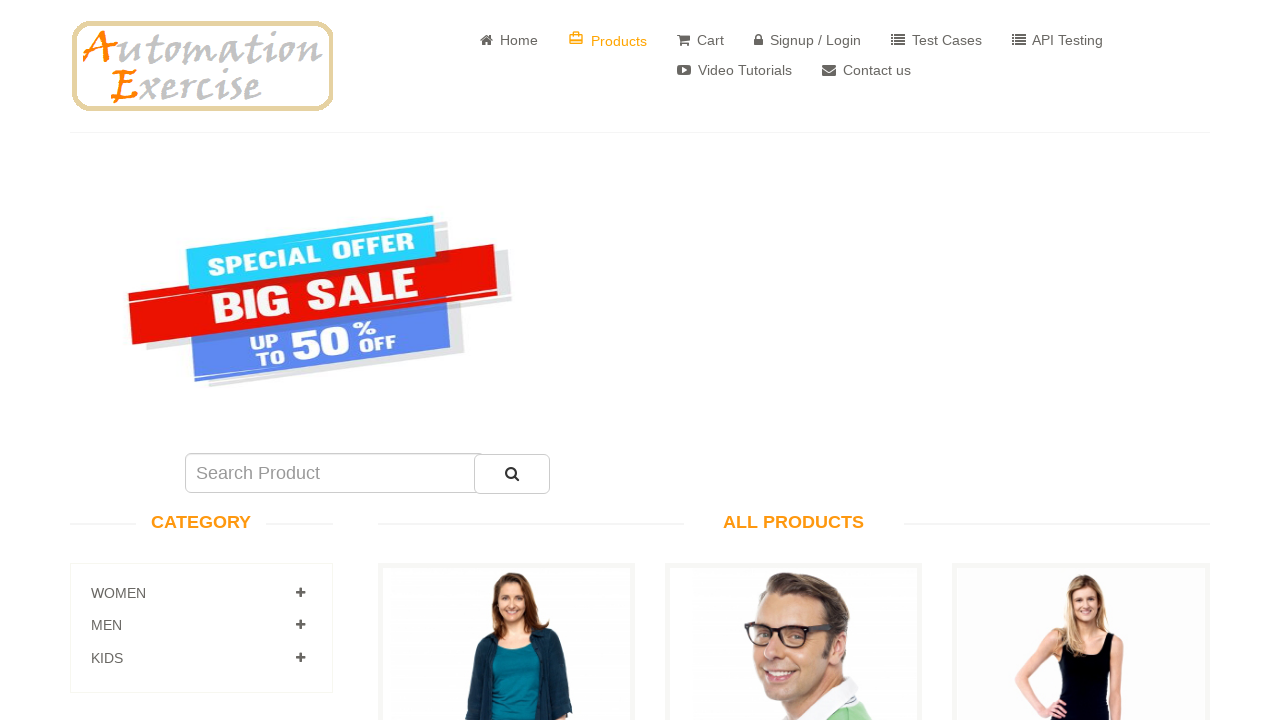

Located special offer element
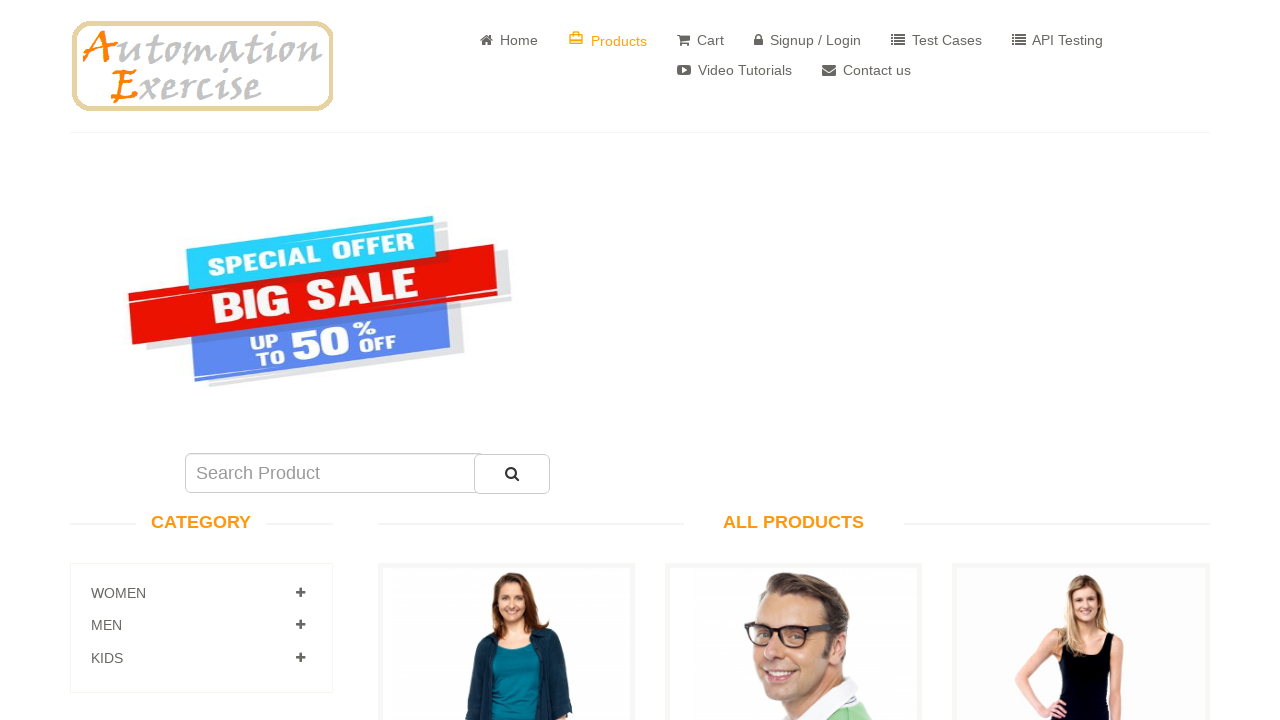

Verified special offer element visibility: Visible
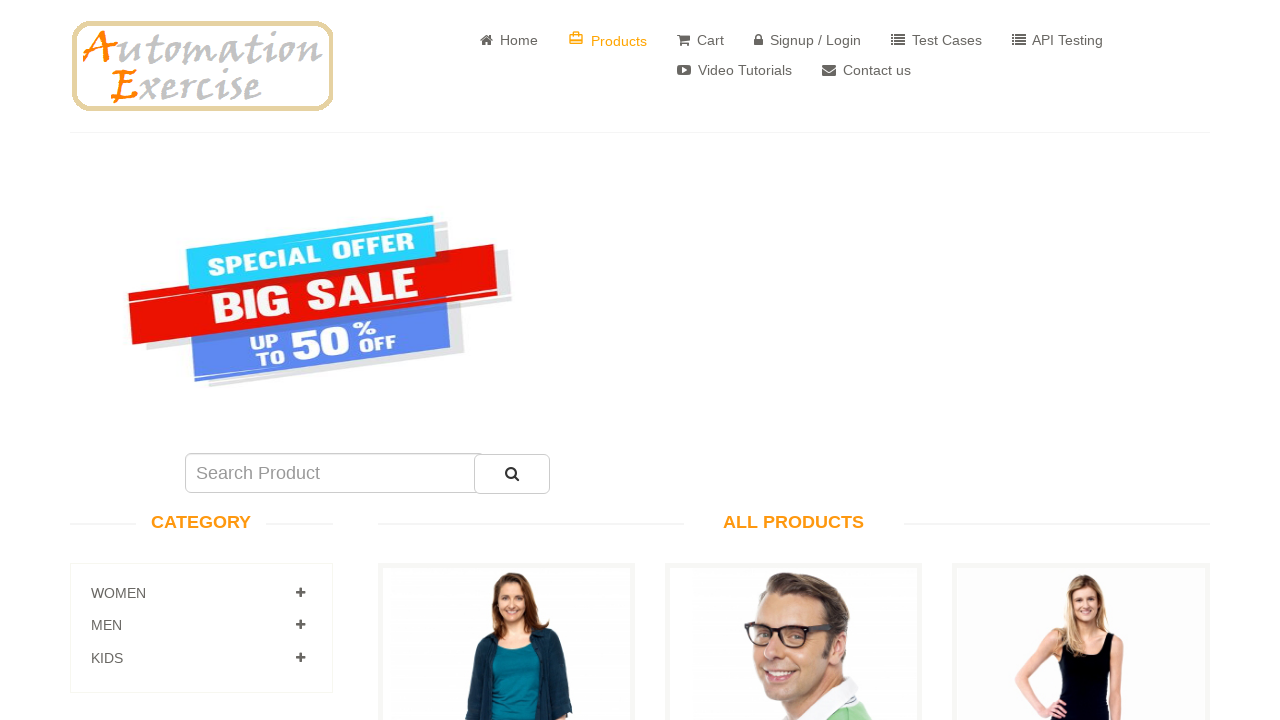

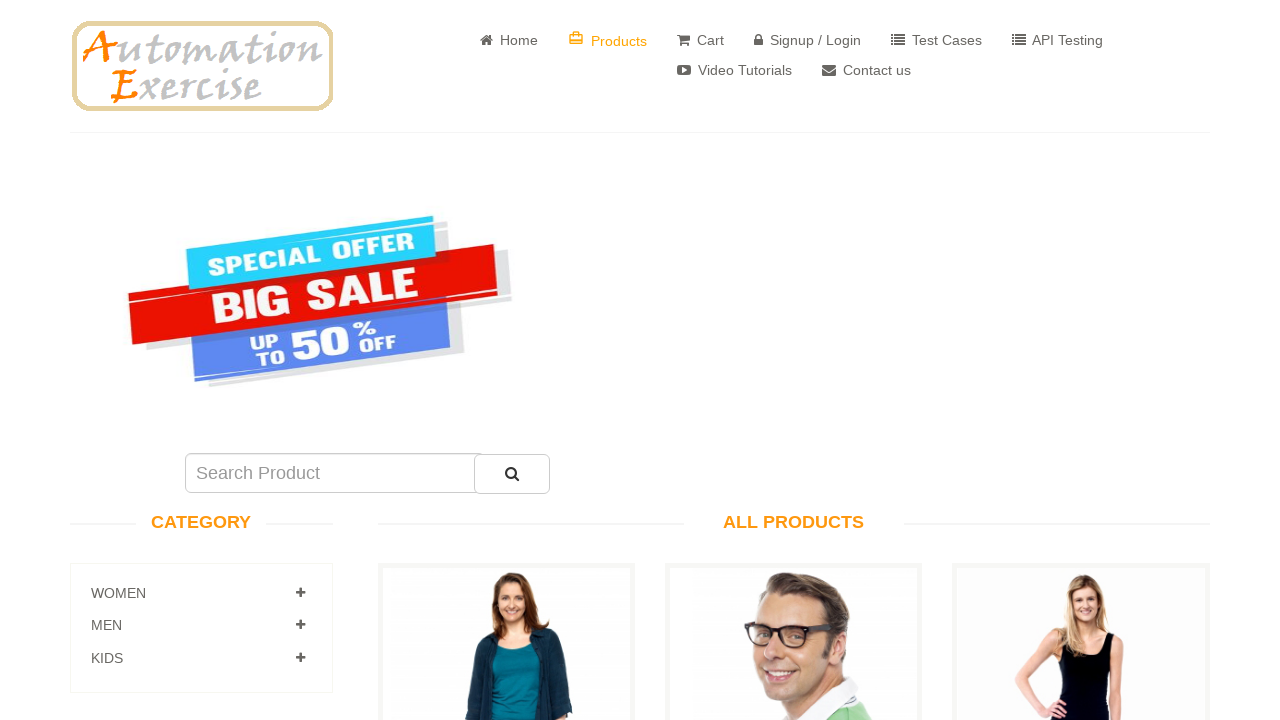